Navigates to the NOAA GOES satellite radar page for the eastern US sector and scrolls down to view the radar imagery content.

Starting URL: https://www.star.nesdis.noaa.gov/goes/sector_band.php?sat=G19&sector=eus&band=11&length=71&dim=1

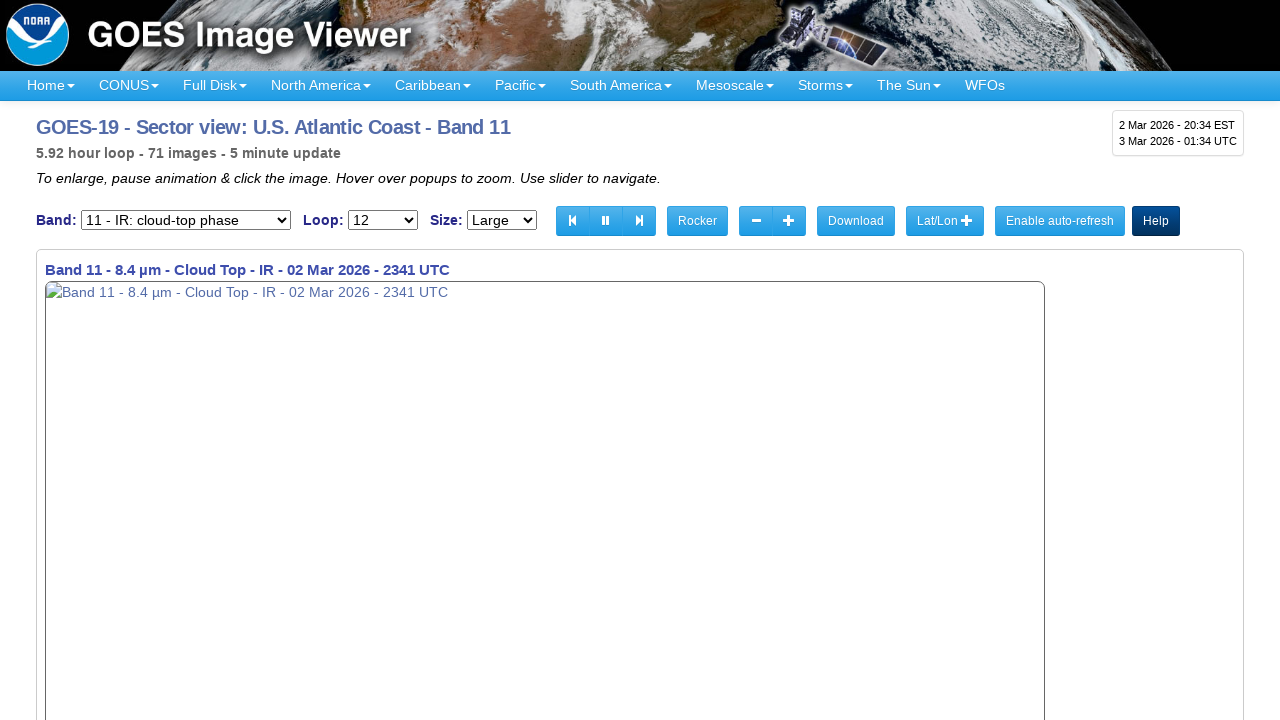

Waited for NOAA GOES radar page to load (domcontentloaded)
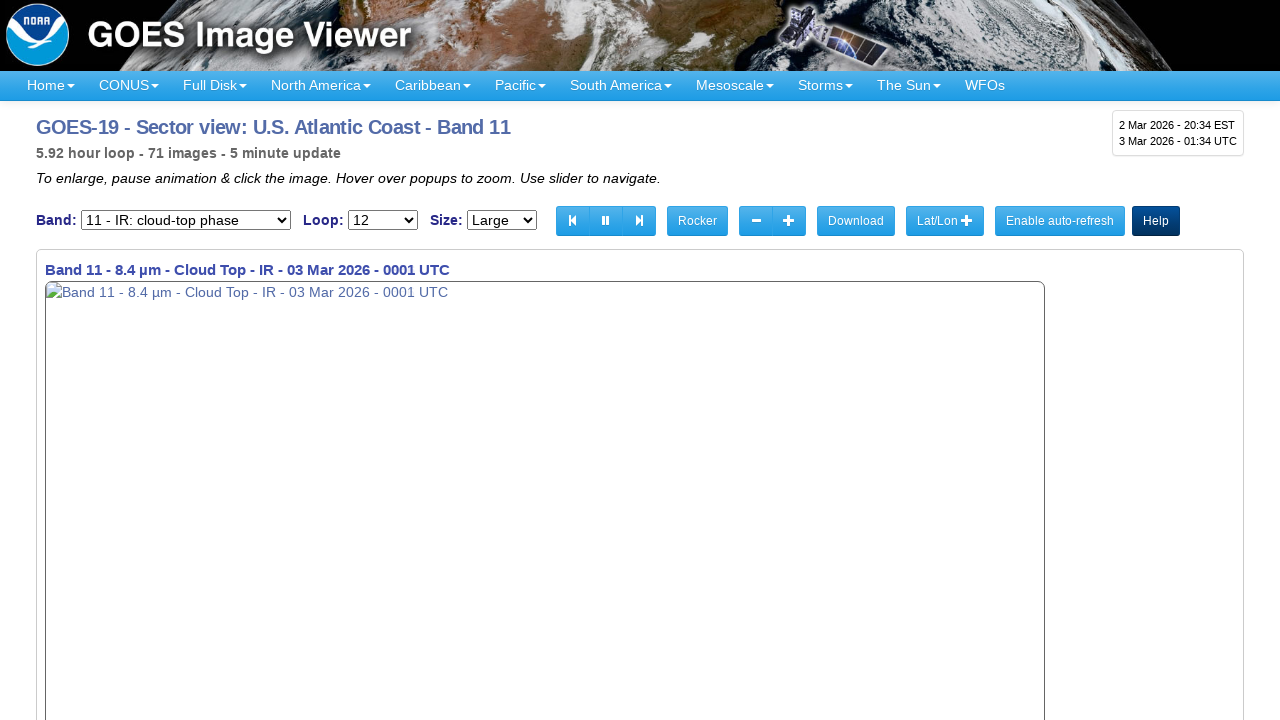

Scrolled down 270 pixels to view radar imagery content
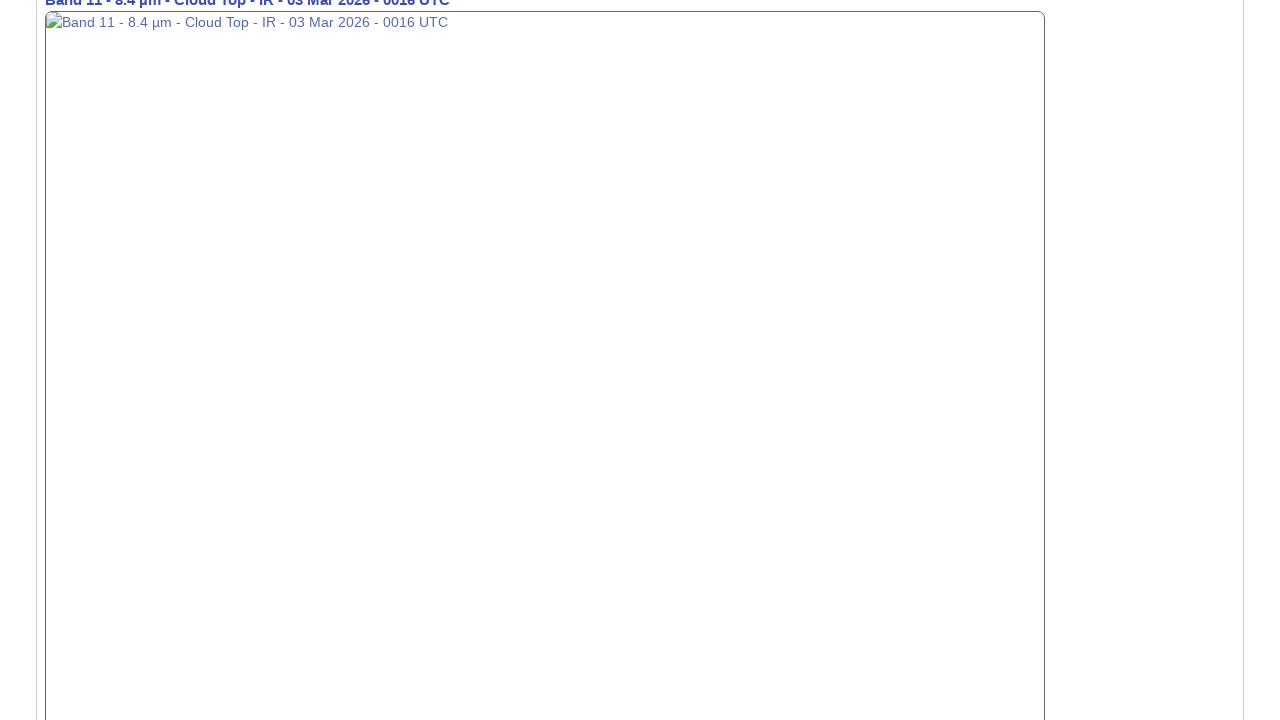

Waited for dynamic content to load after scrolling (networkidle)
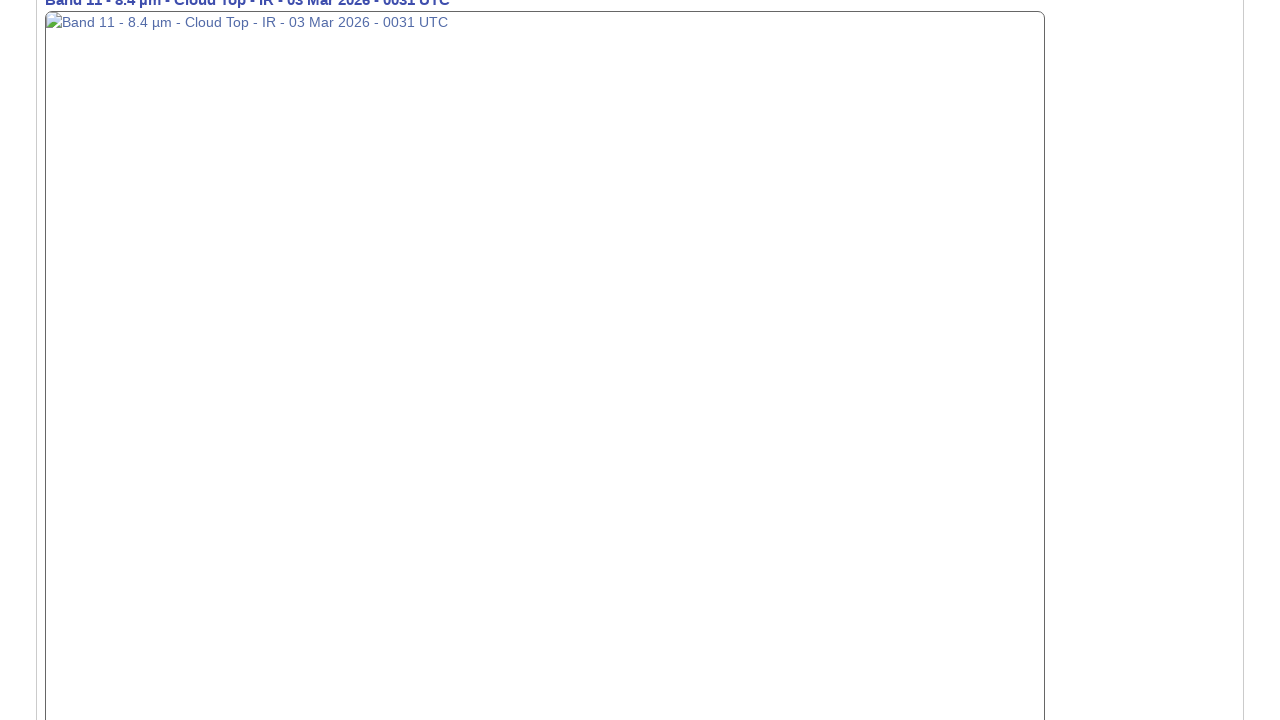

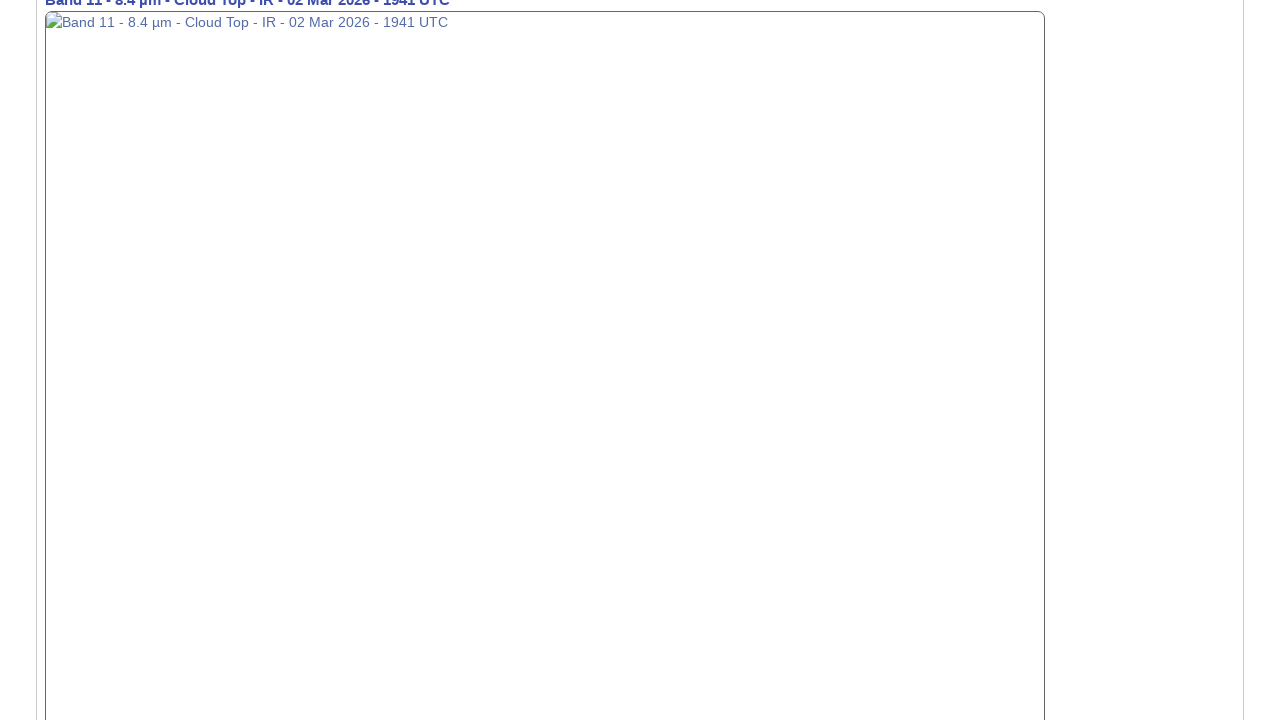